Tests alert handling by clicking a link to trigger an alert and accepting it

Starting URL: https://www.selenium.dev/documentation/webdriver/interactions/alerts/

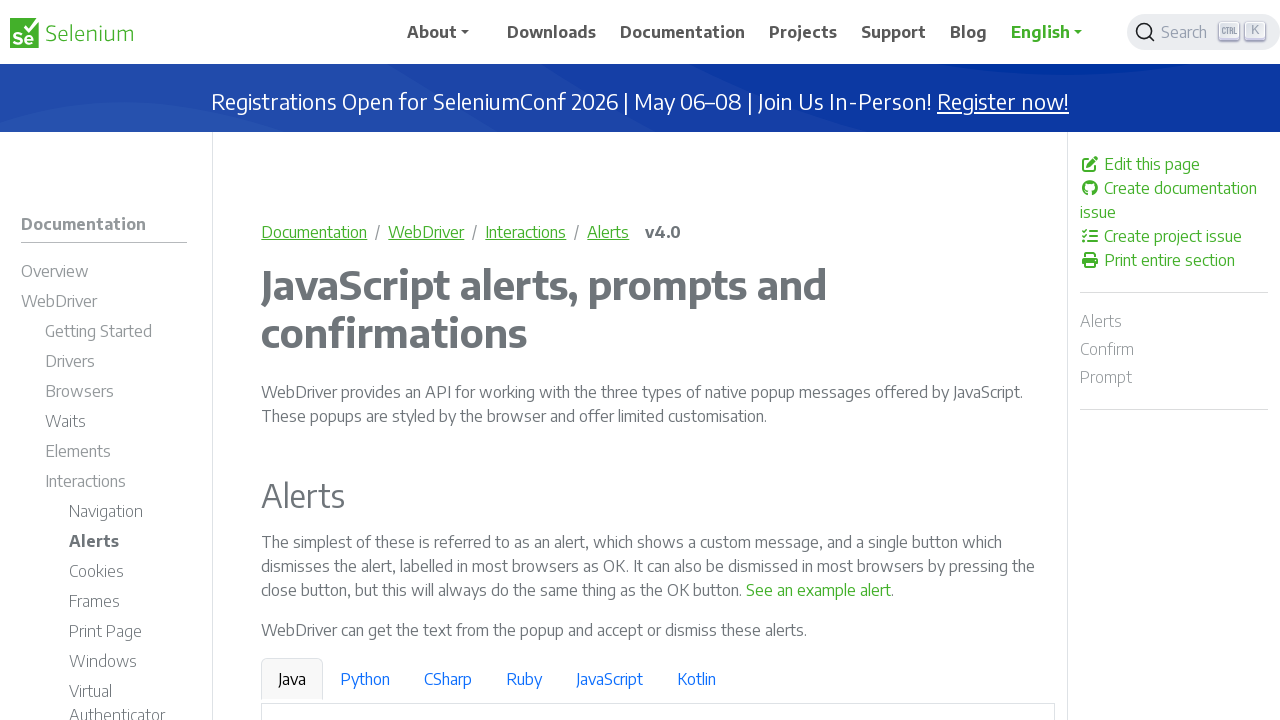

Navigated to alert handling documentation page
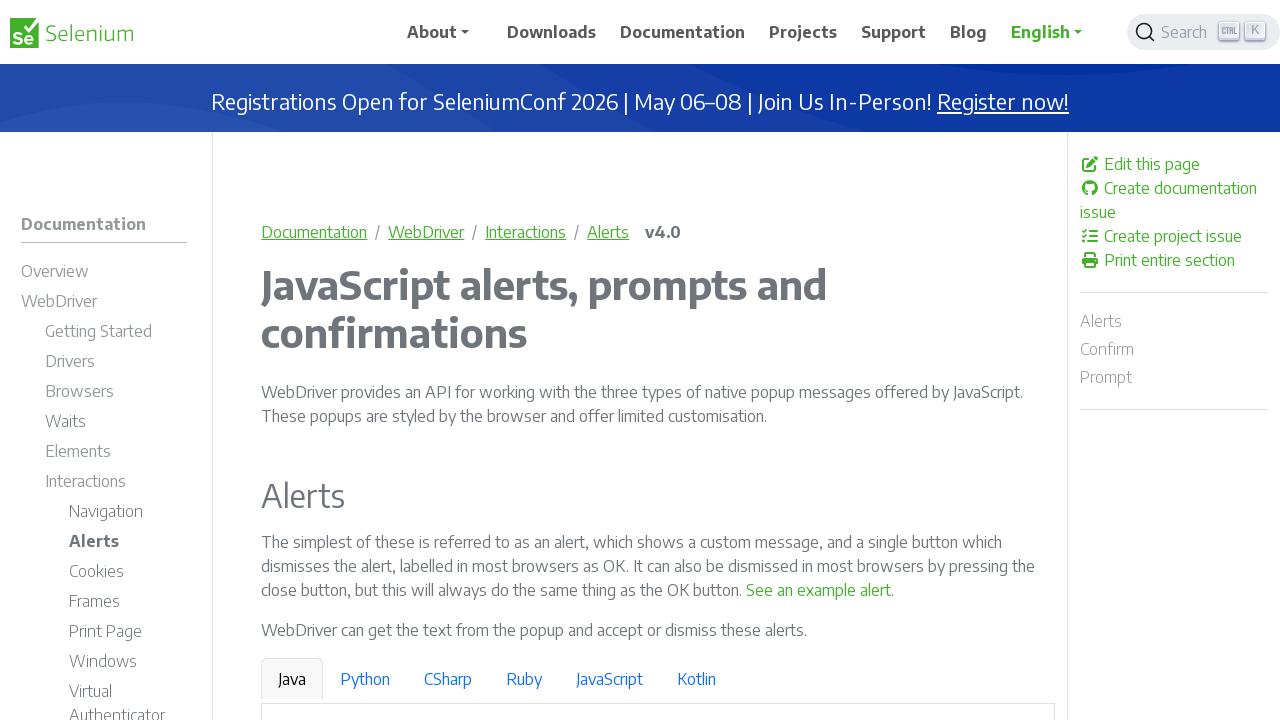

Clicked 'See an example alert' link to trigger alert at (819, 590) on text='See an example alert'
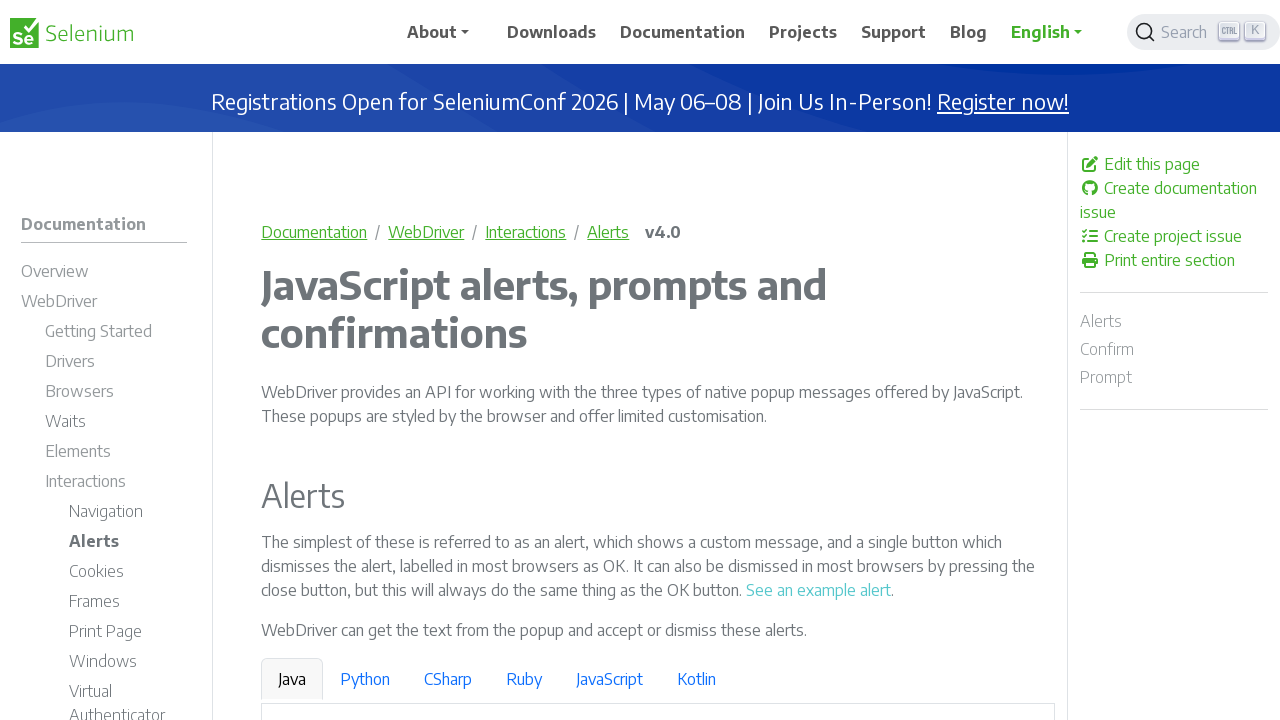

Set up dialog handler to accept alerts
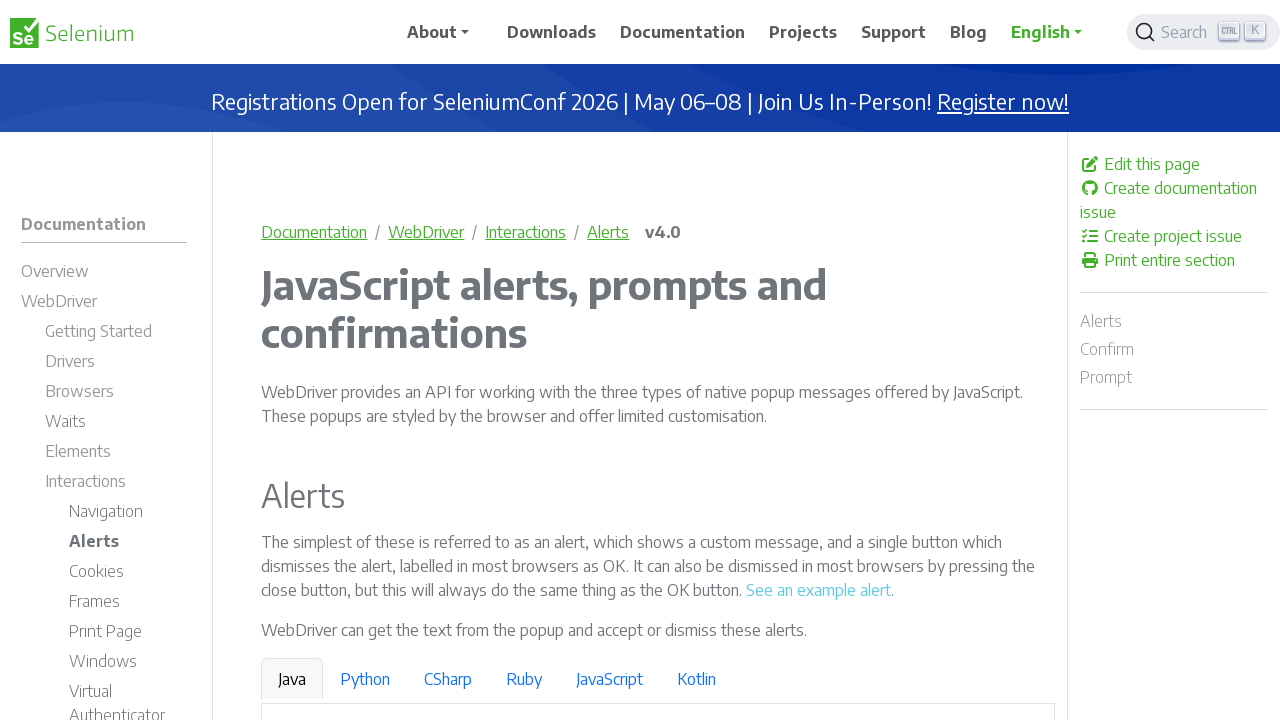

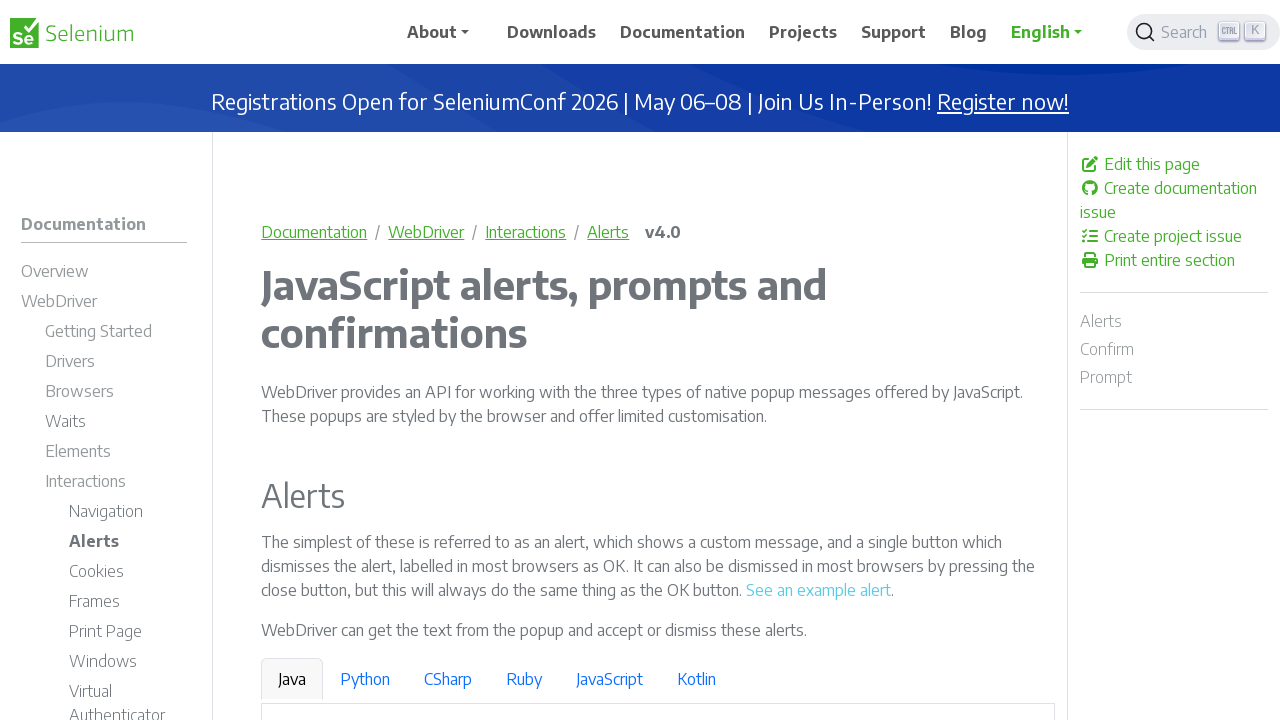